Fills out a form by selecting country code and country from dropdowns, and entering a postal code

Starting URL: https://letcode.in/forms

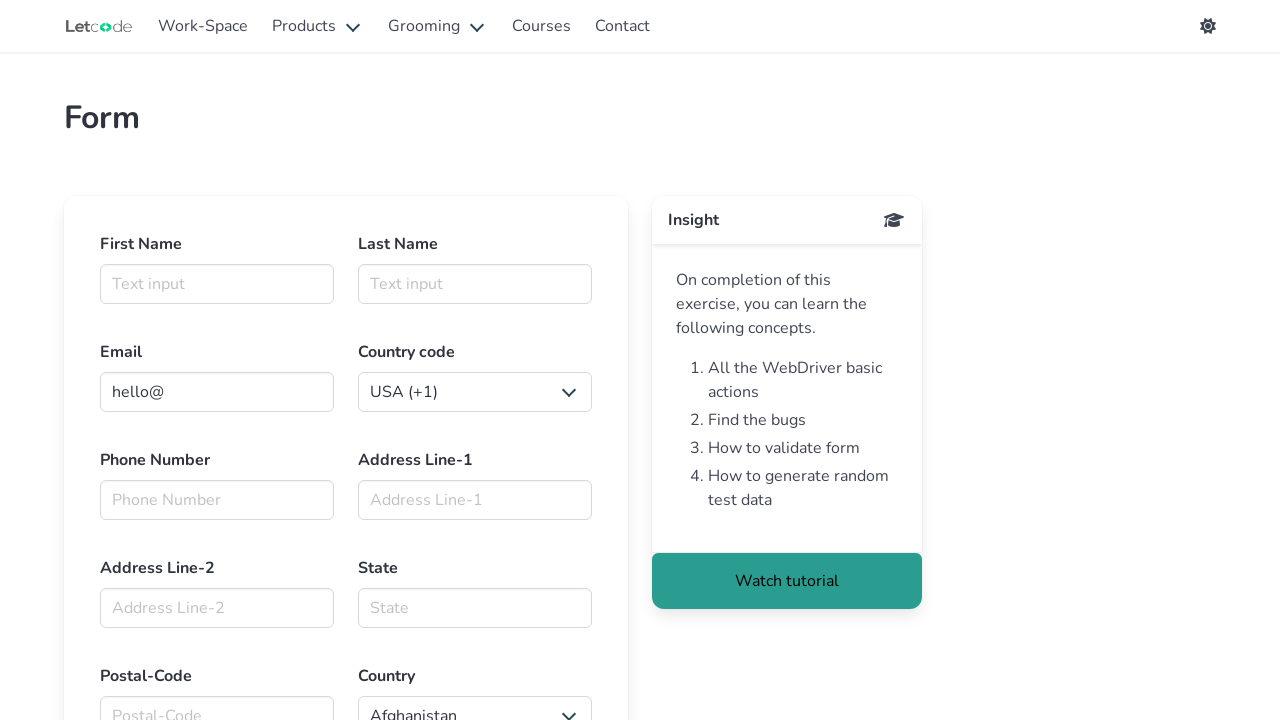

Located country code dropdown
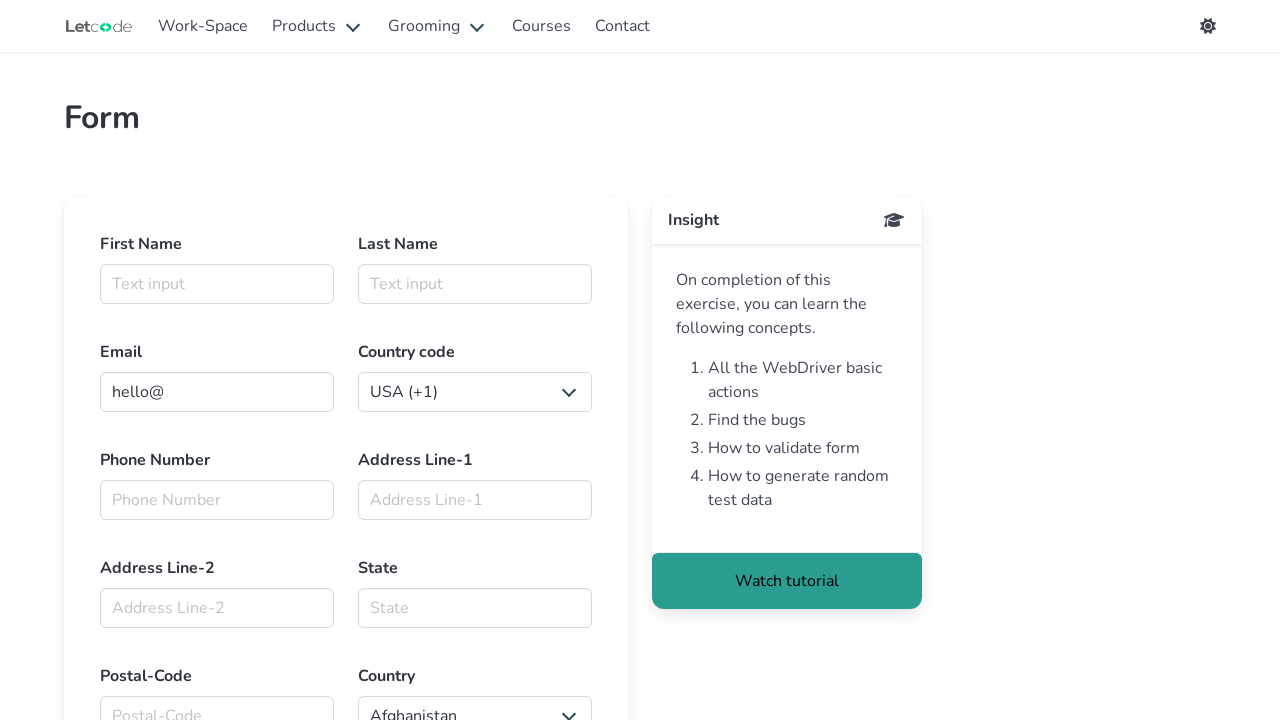

Clicked country code dropdown to open it at (475, 392) on xpath=//form//div[@class='control']//select >> nth=0
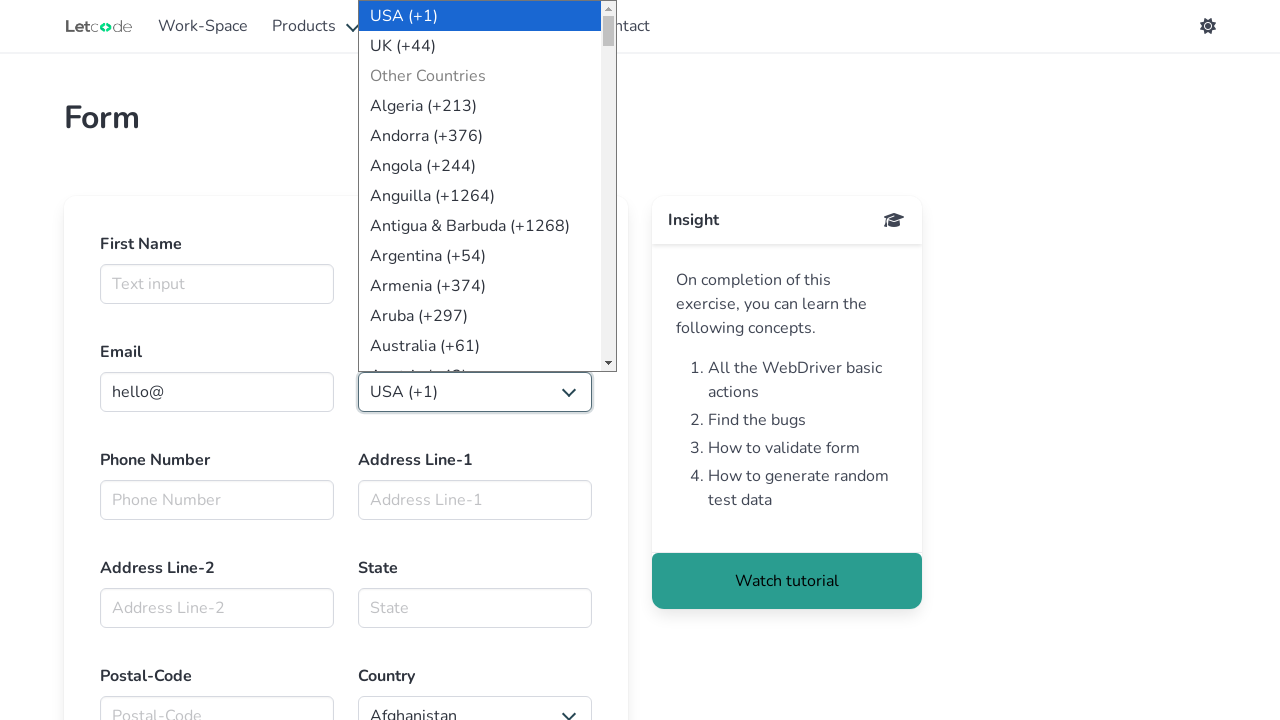

Selected country code '238' from dropdown on xpath=//form//div[@class='control']//select >> nth=0
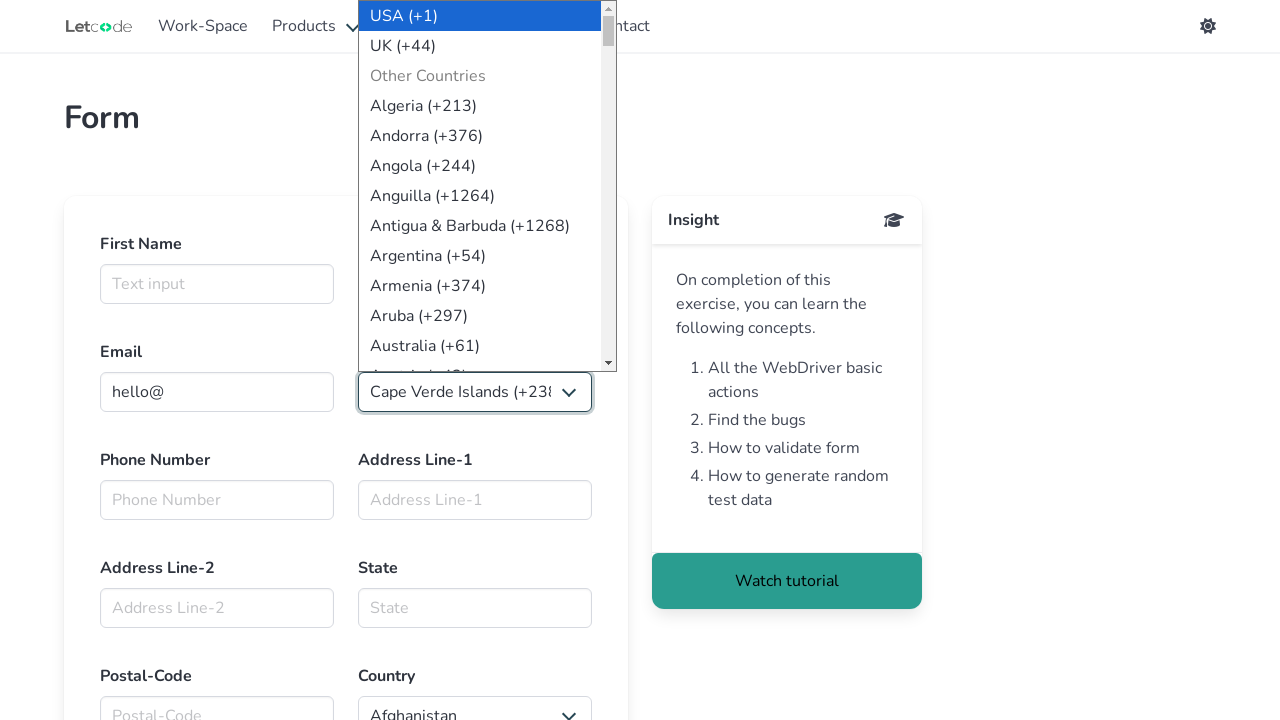

Scrolled down 300 pixels to reveal country dropdown
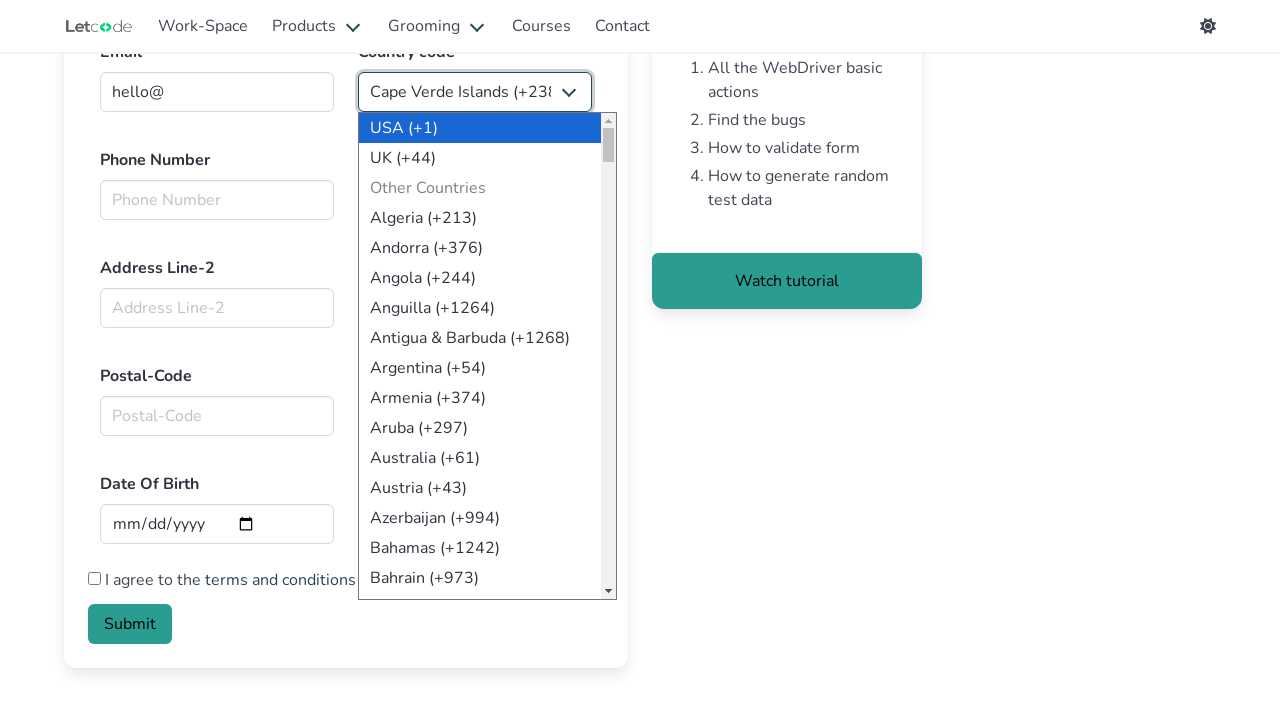

Located country dropdown
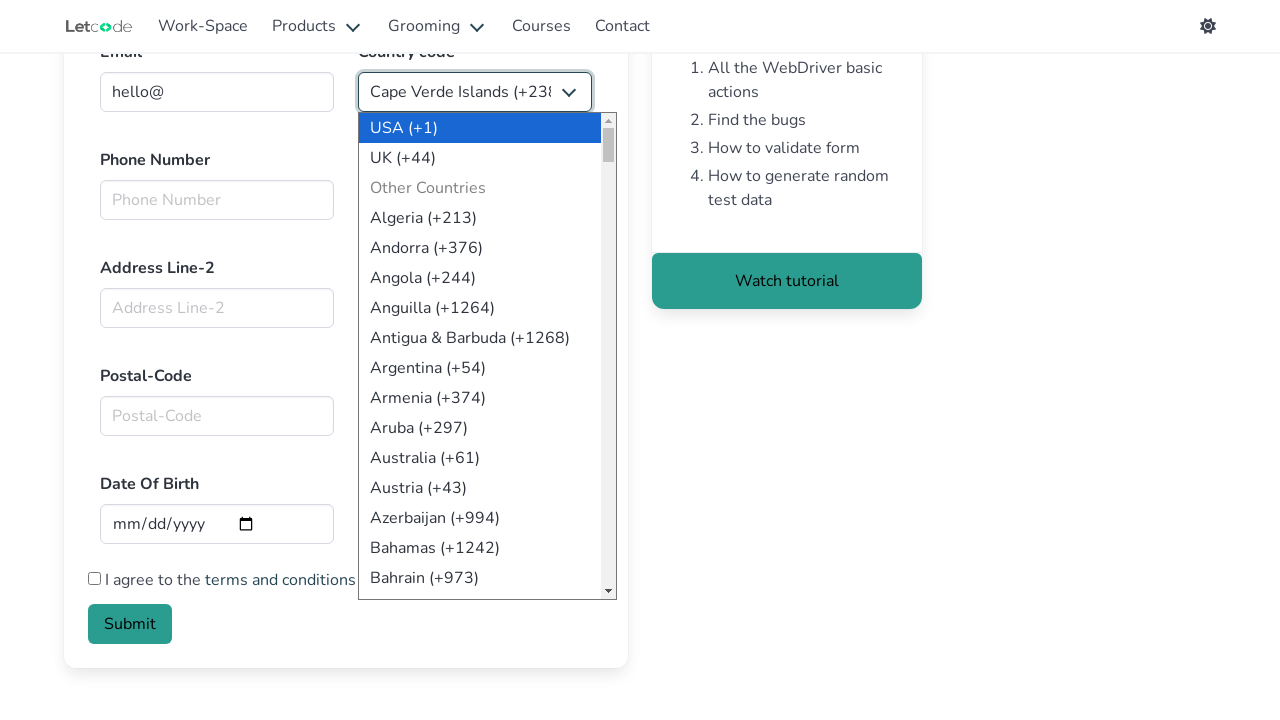

Clicked country dropdown to open it at (475, 416) on xpath=//form//div[@class='control']//select >> nth=1
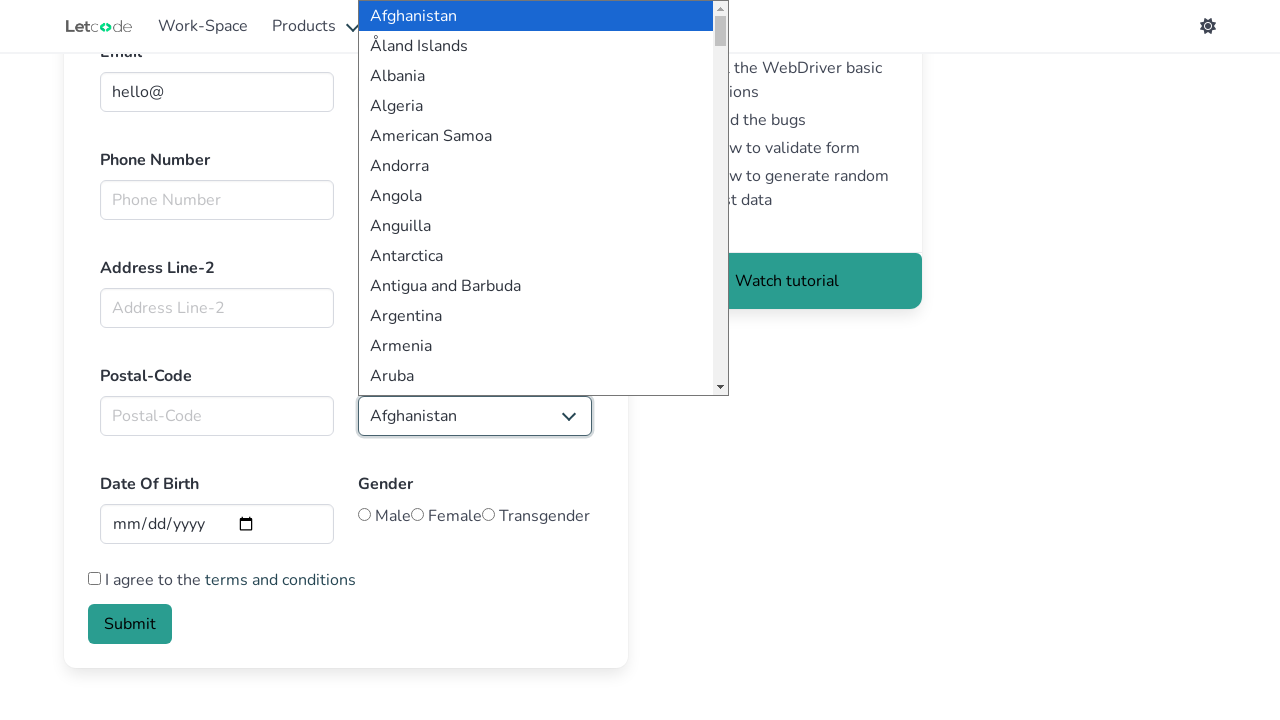

Selected 'Cape Verde' from country dropdown on xpath=//form//div[@class='control']//select >> nth=1
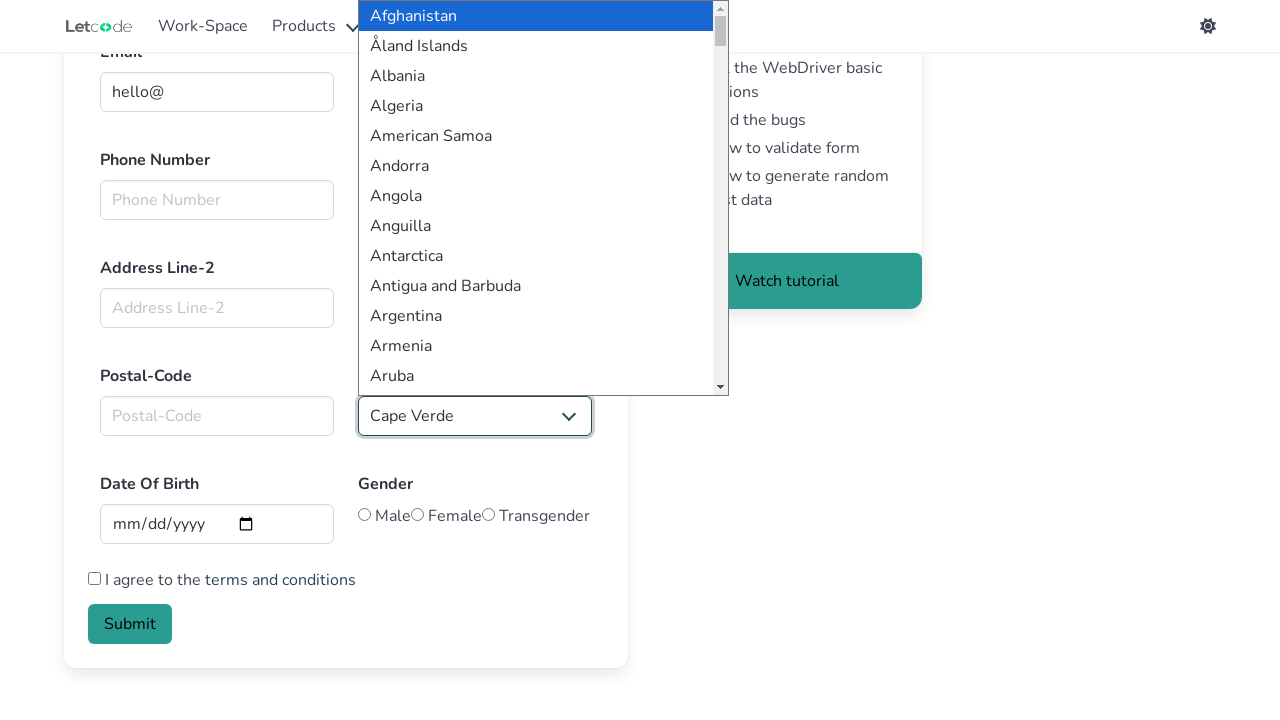

Entered postal code '407208' in postal code field on #postalcode
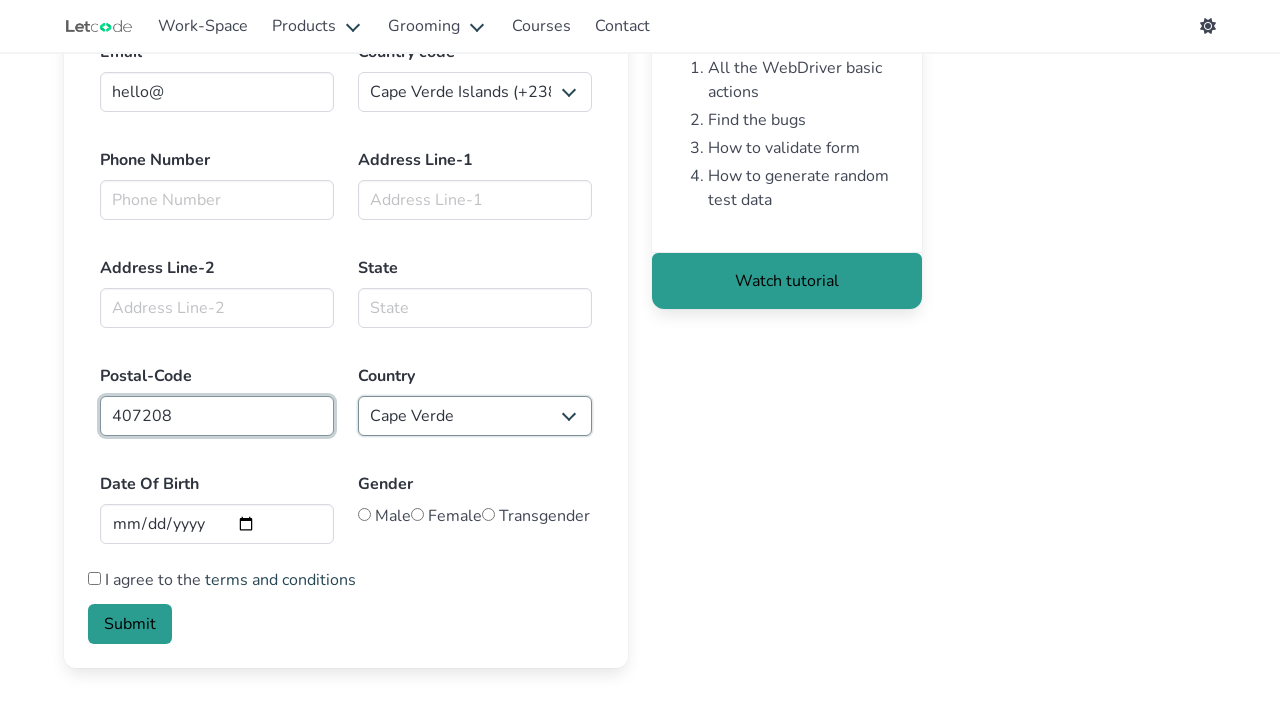

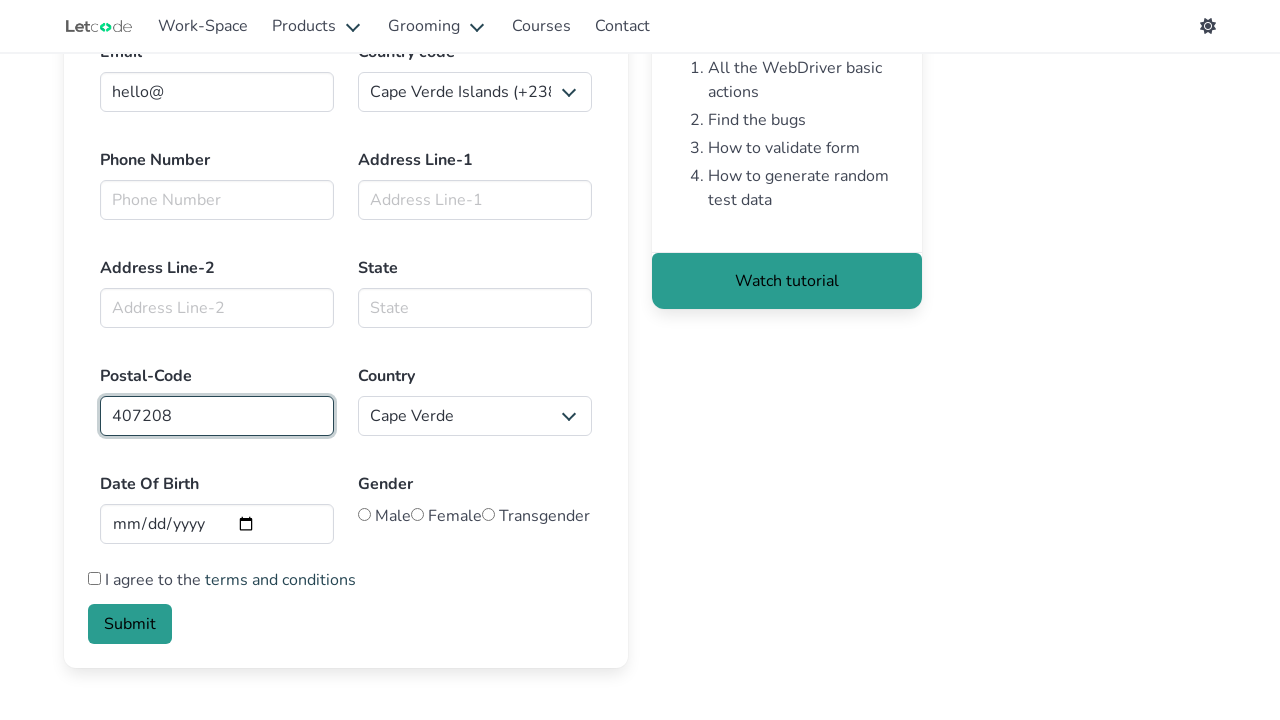